Tests various form elements on an automation practice page including radio buttons, text fields, dropdowns, and alert handling

Starting URL: https://rahulshettyacademy.com/AutomationPractice/

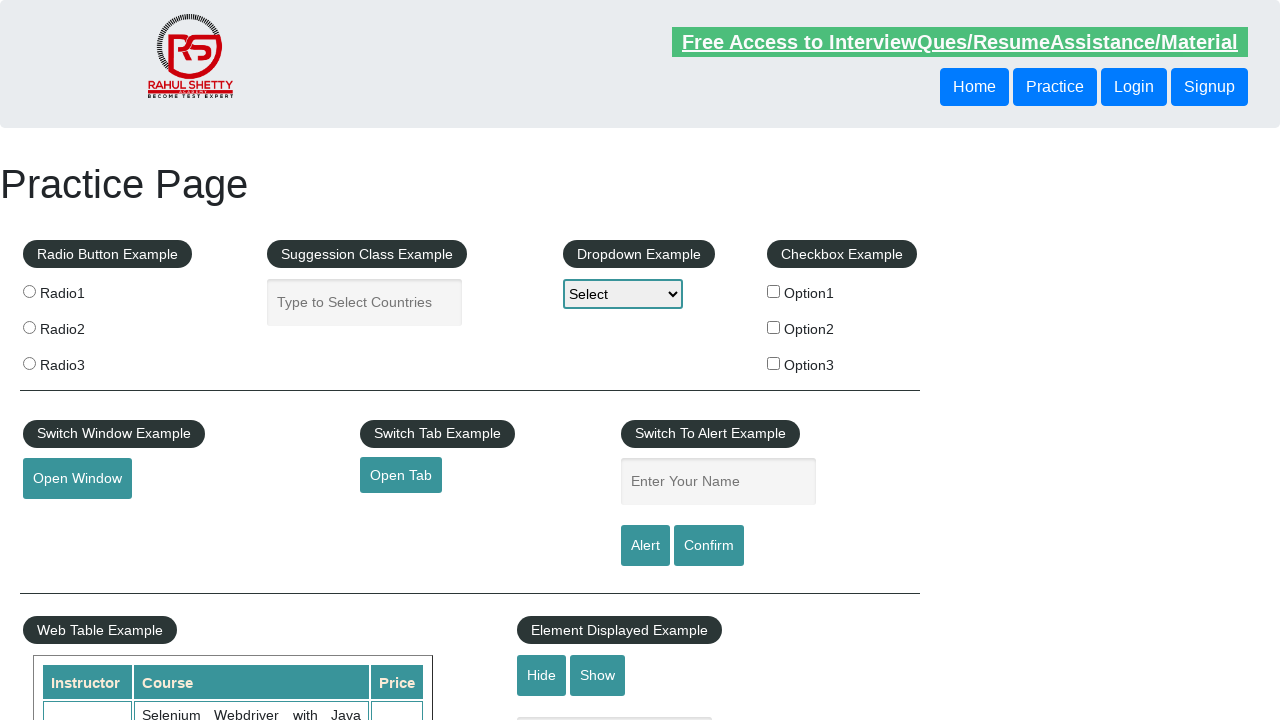

Selected radio button option 1 at (29, 291) on input[value='radio1']
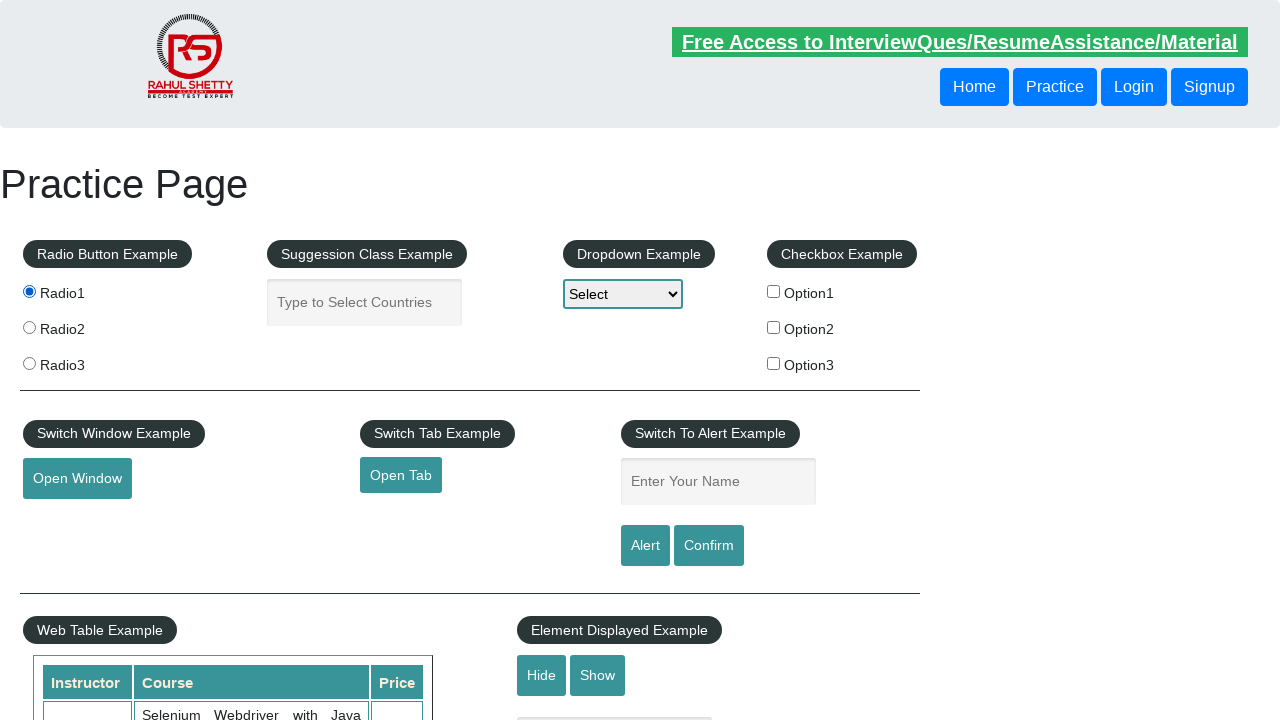

Filled autocomplete field with 'Tazoh Nana' on input#autocomplete
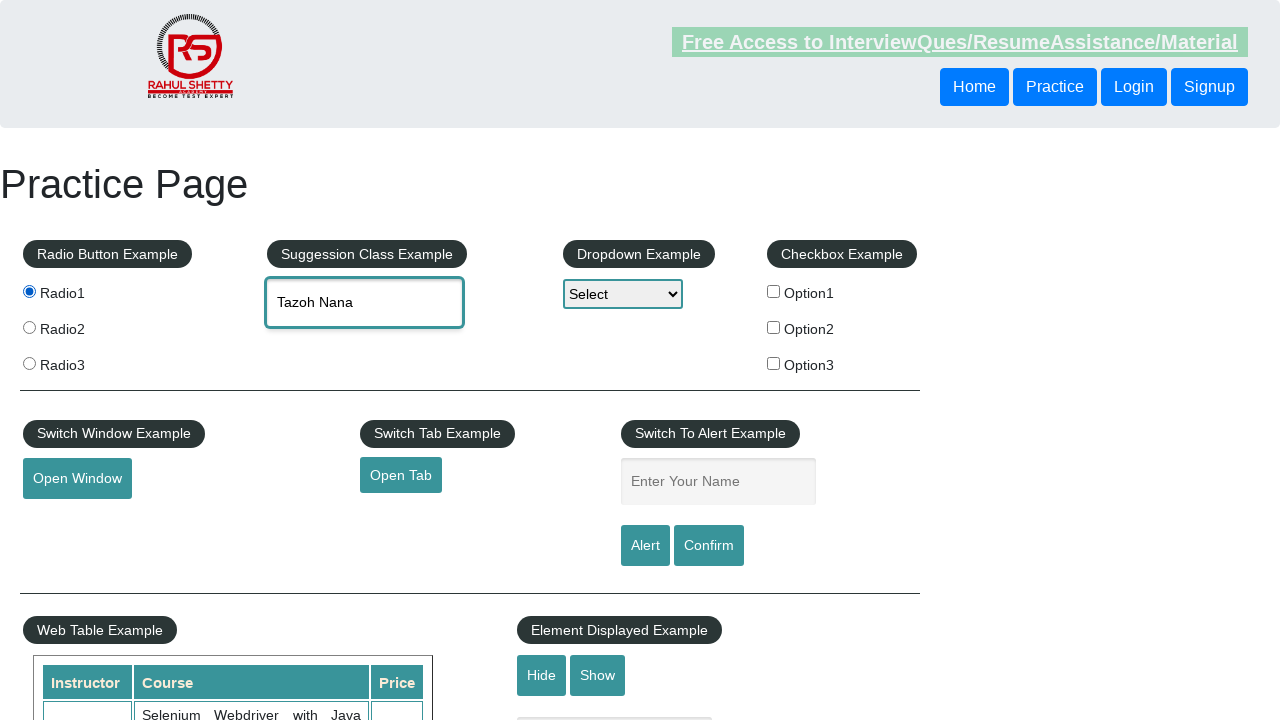

Cleared autocomplete field on input#autocomplete
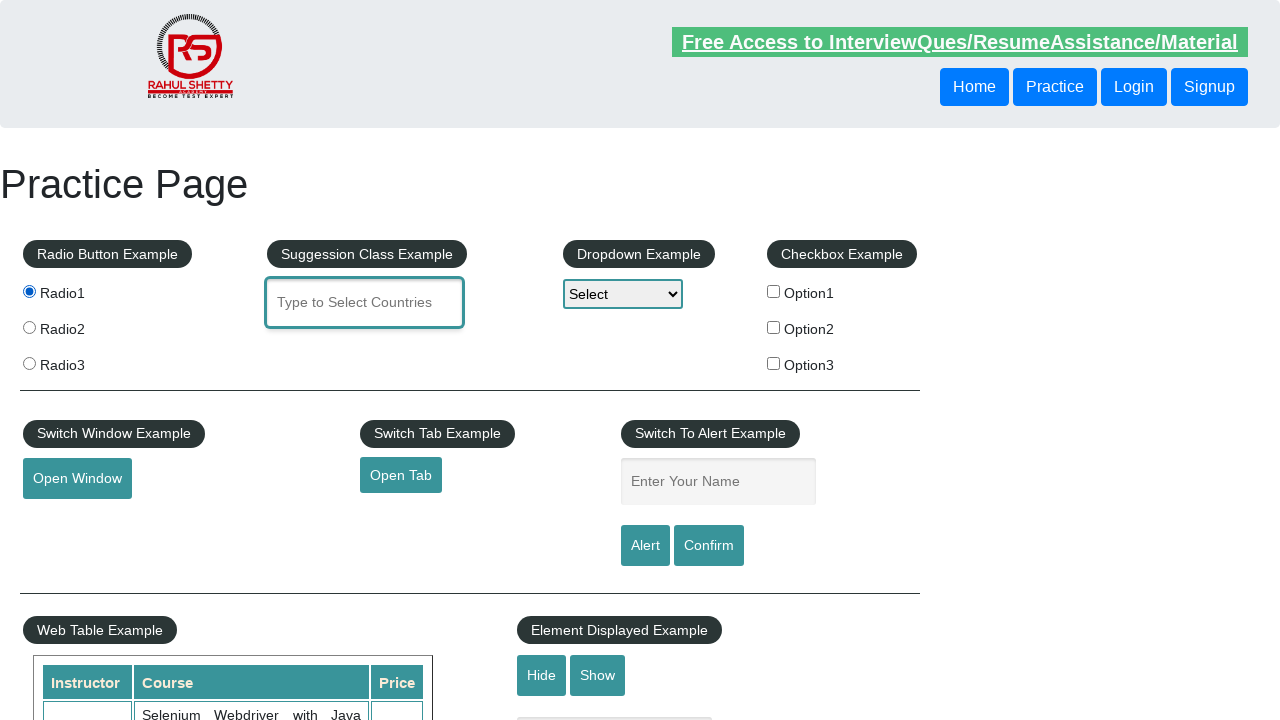

Refilled autocomplete field with 'Hohohohohoho iam getting this' on input#autocomplete
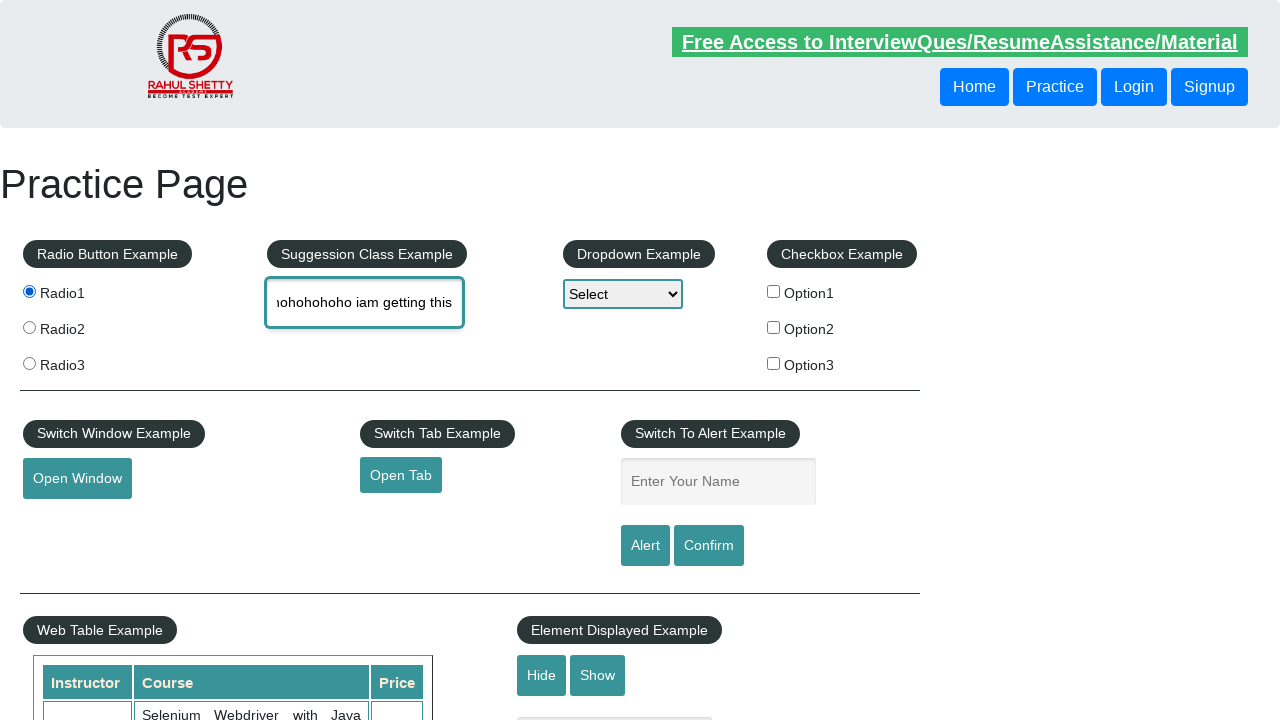

Selected option 3 from dropdown on #dropdown-class-example
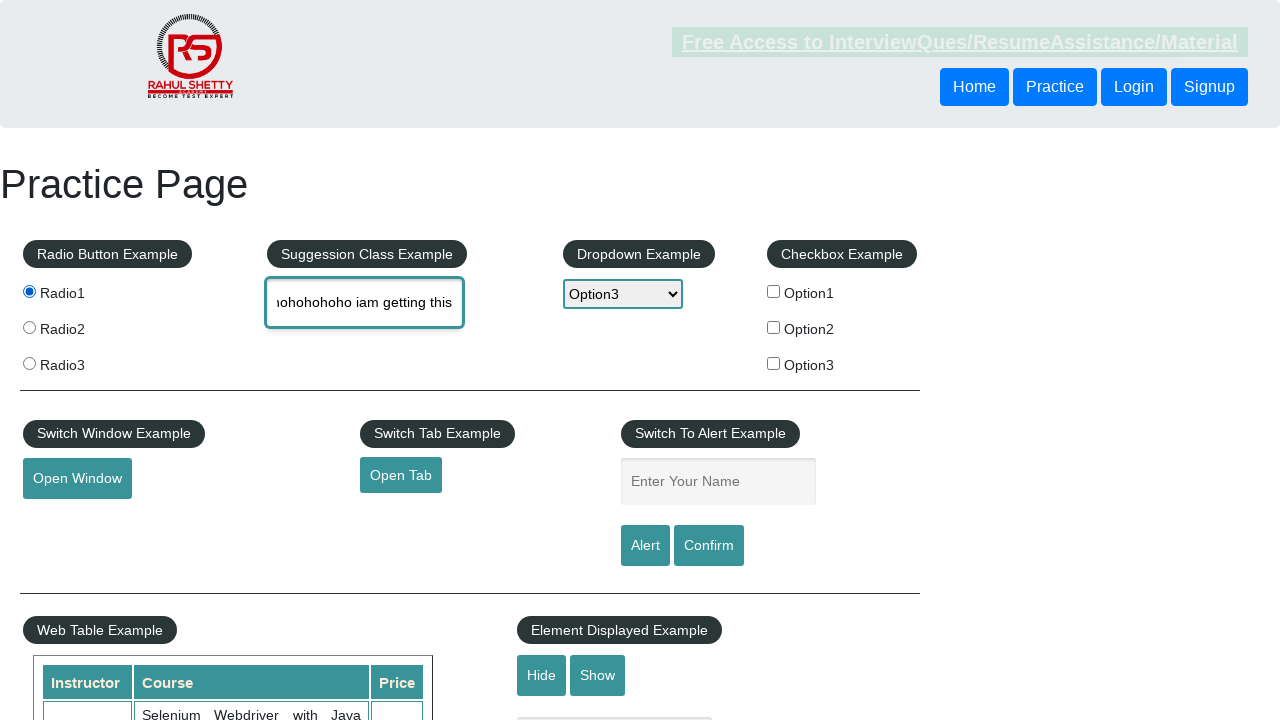

Filled name field with 'Tazoh again' on input[name='enter-name']
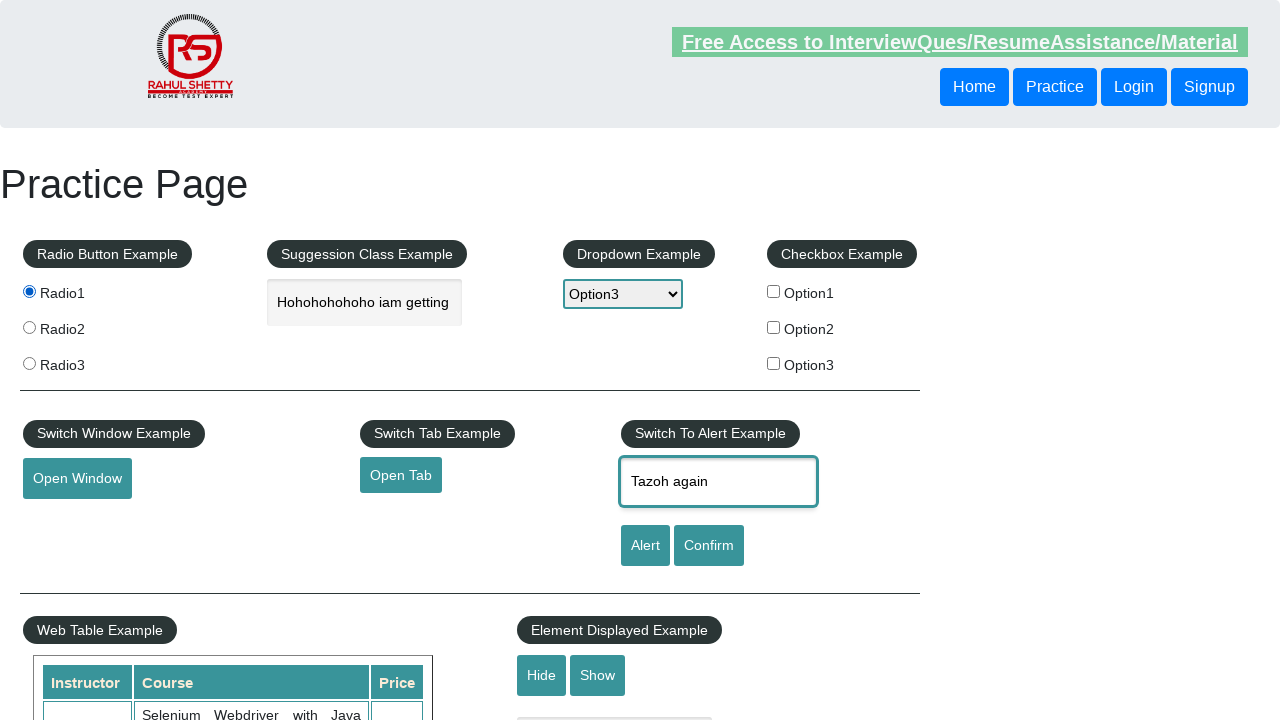

Clicked alert button at (645, 546) on xpath=//input[@id='alertbtn']
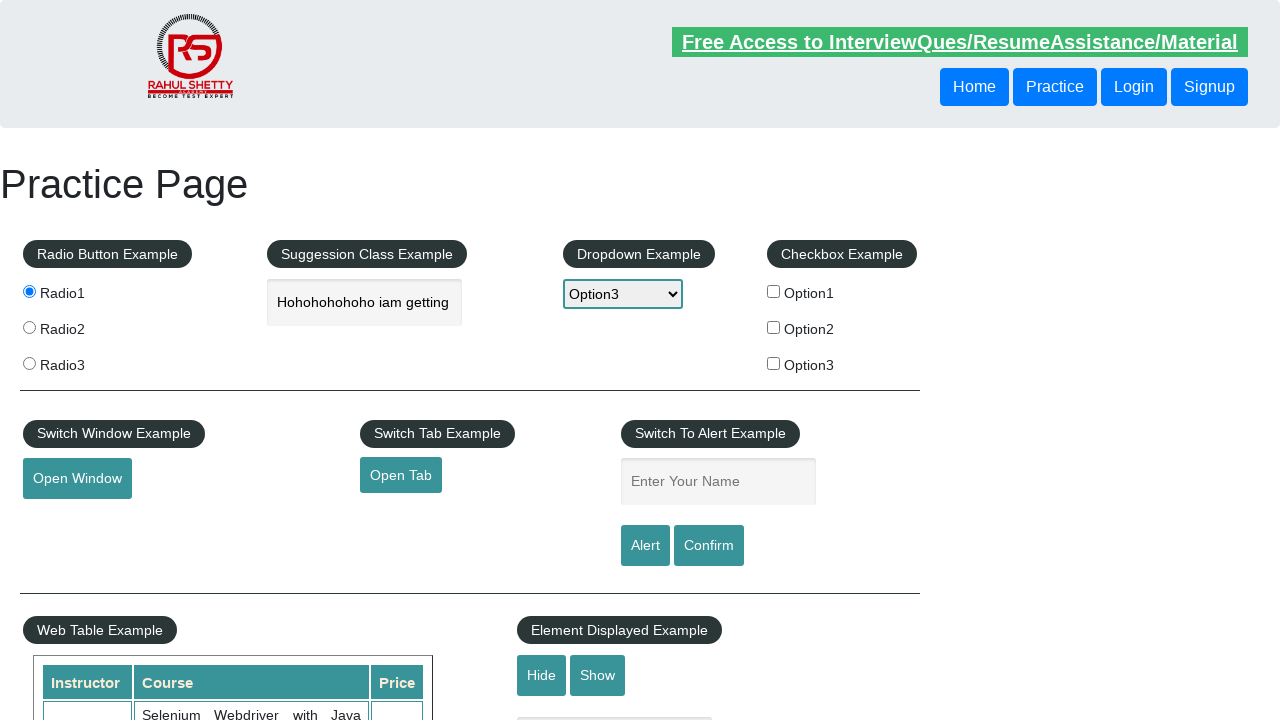

Set up dialog handler to accept alerts
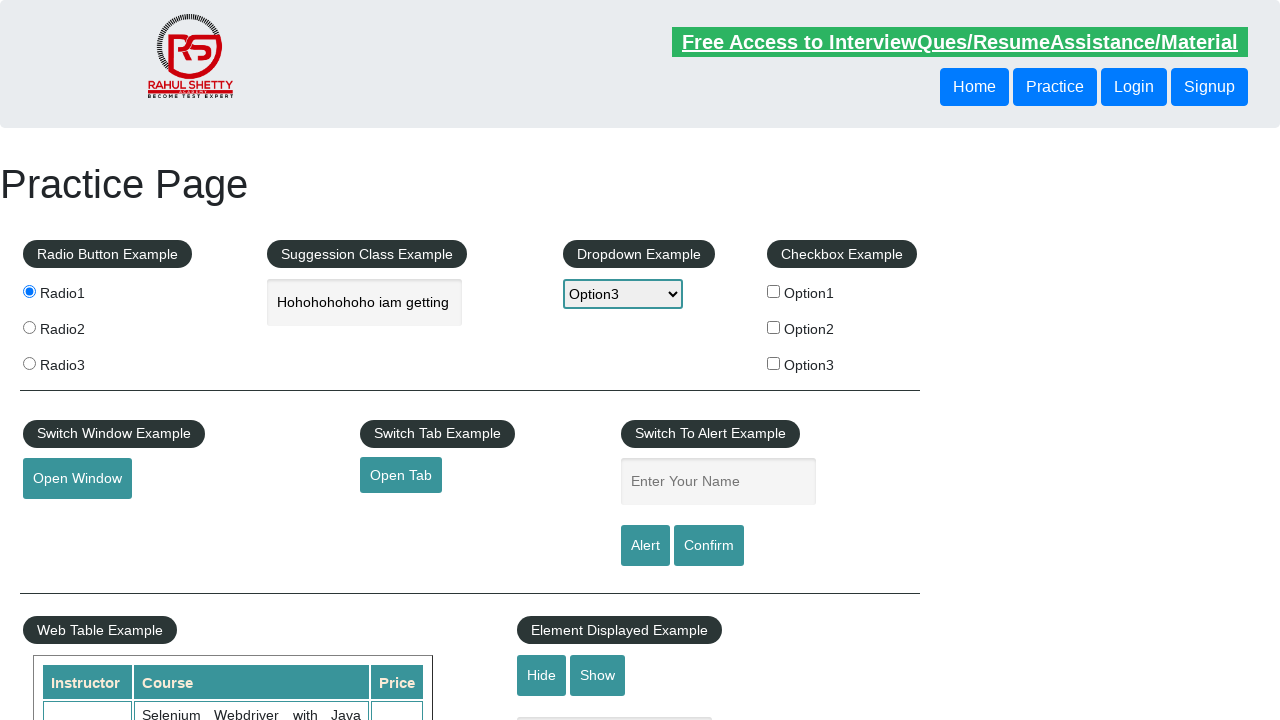

Waited for h1 heading to be visible
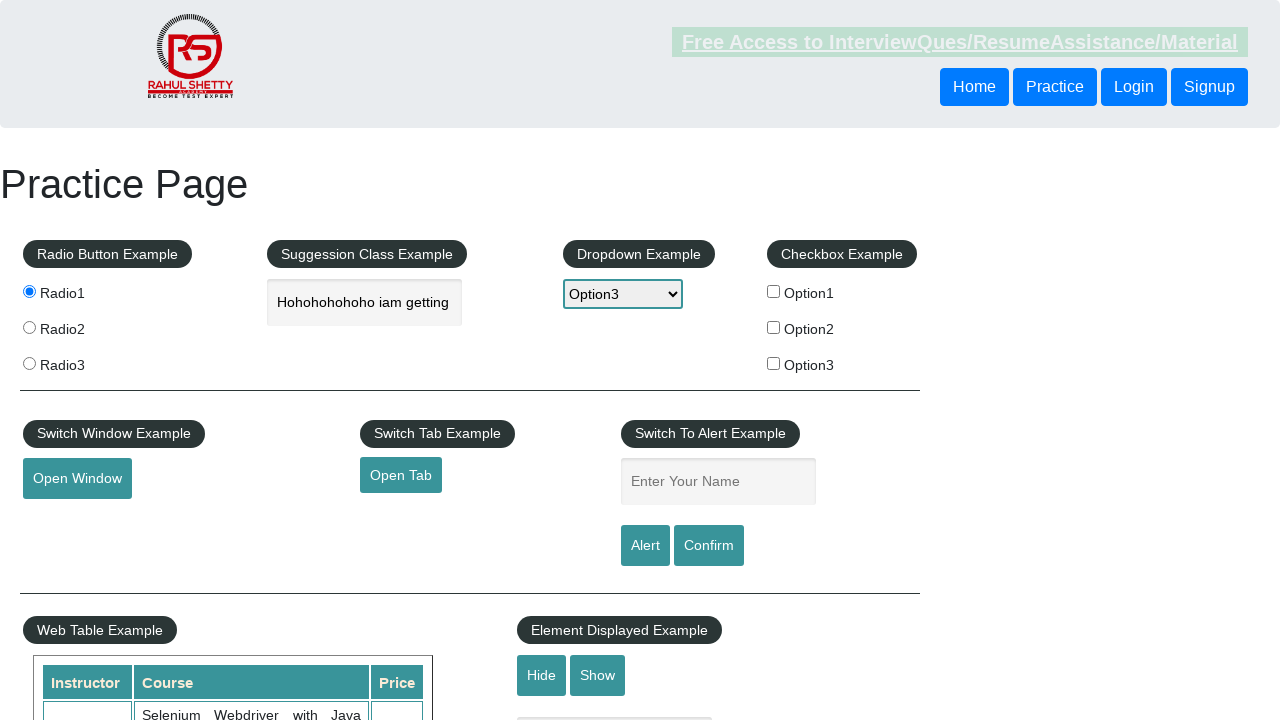

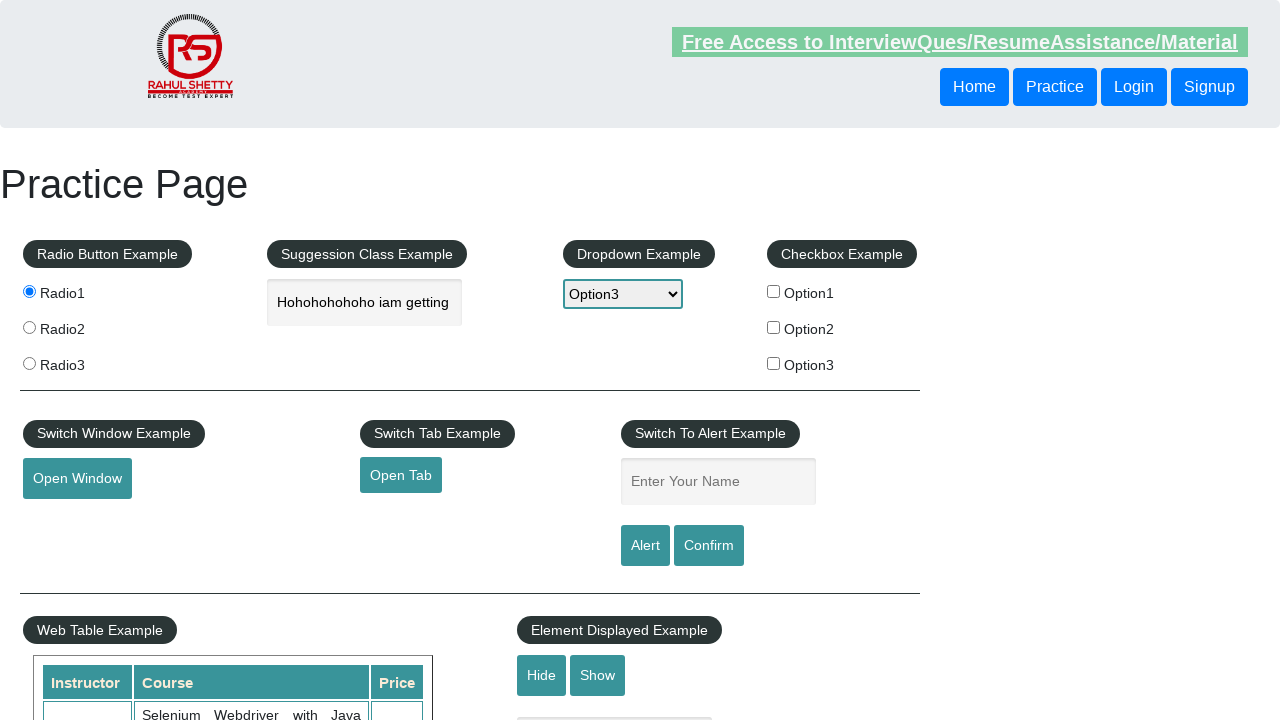